Tests iframe interaction on W3Schools by switching to an iframe, clicking a button to display date/time, switching back to parent frame, and clicking the home link

Starting URL: https://www.w3schools.com/js/tryit.asp?filename=tryjs_myfirst

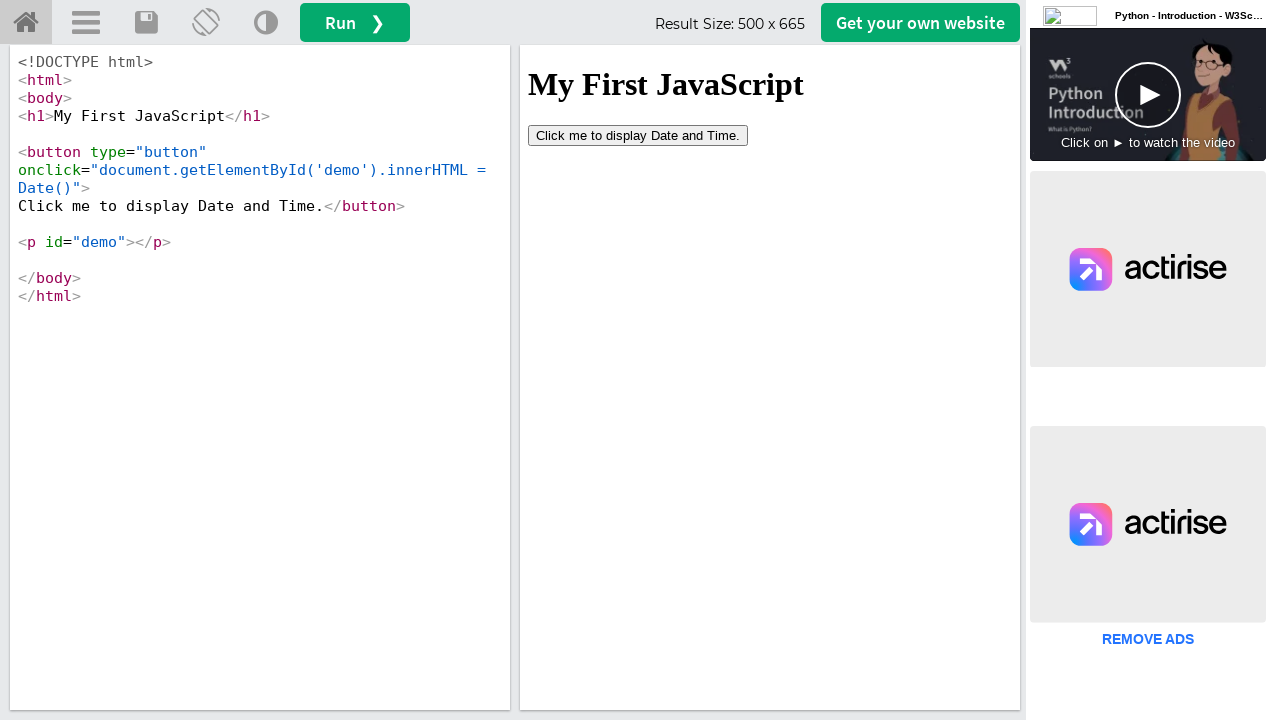

Located iframe with name 'iframeResult'
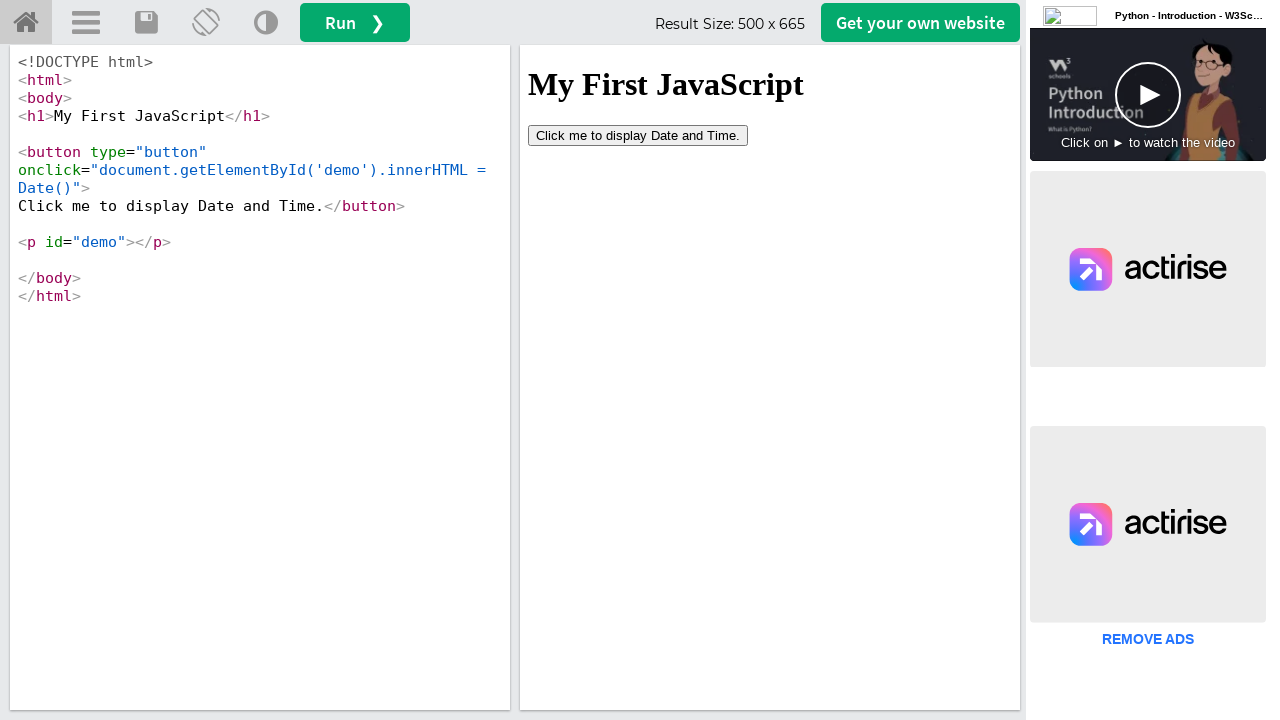

Clicked button to display date and time in iframe at (638, 135) on iframe[name='iframeResult'] >> internal:control=enter-frame >> button:has-text('
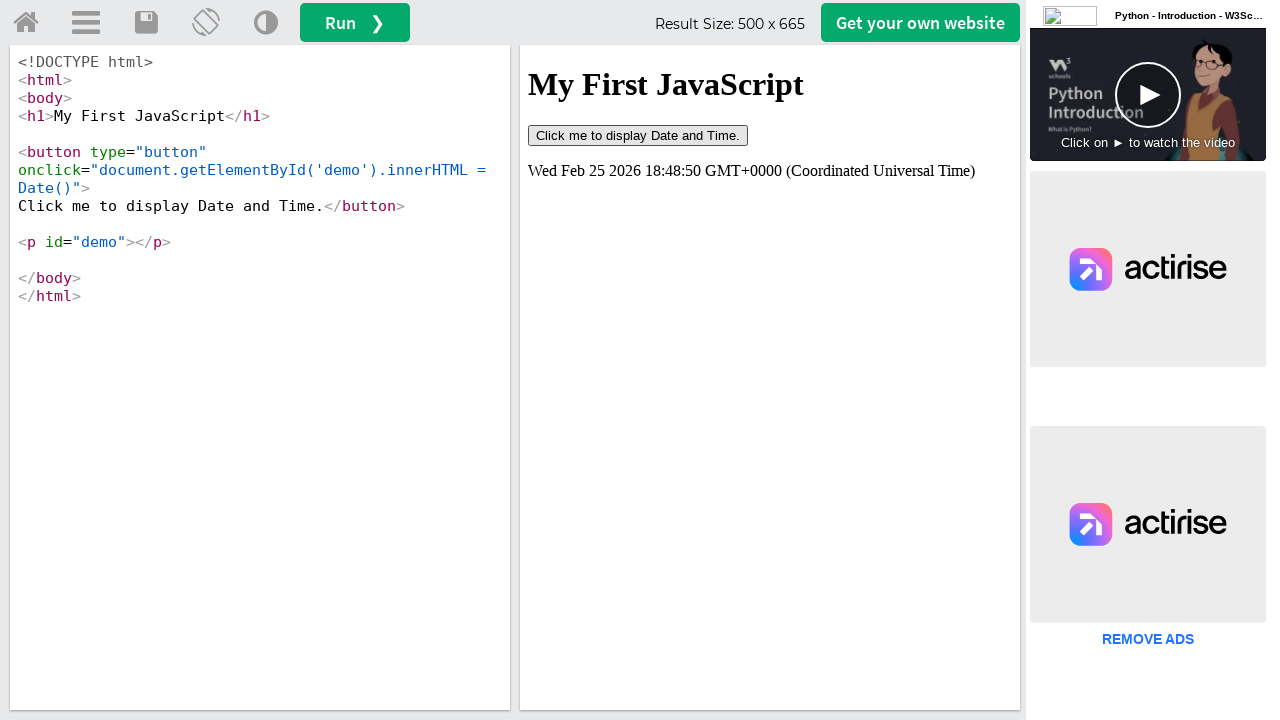

Clicked home link in parent frame at (26, 23) on a#tryhome
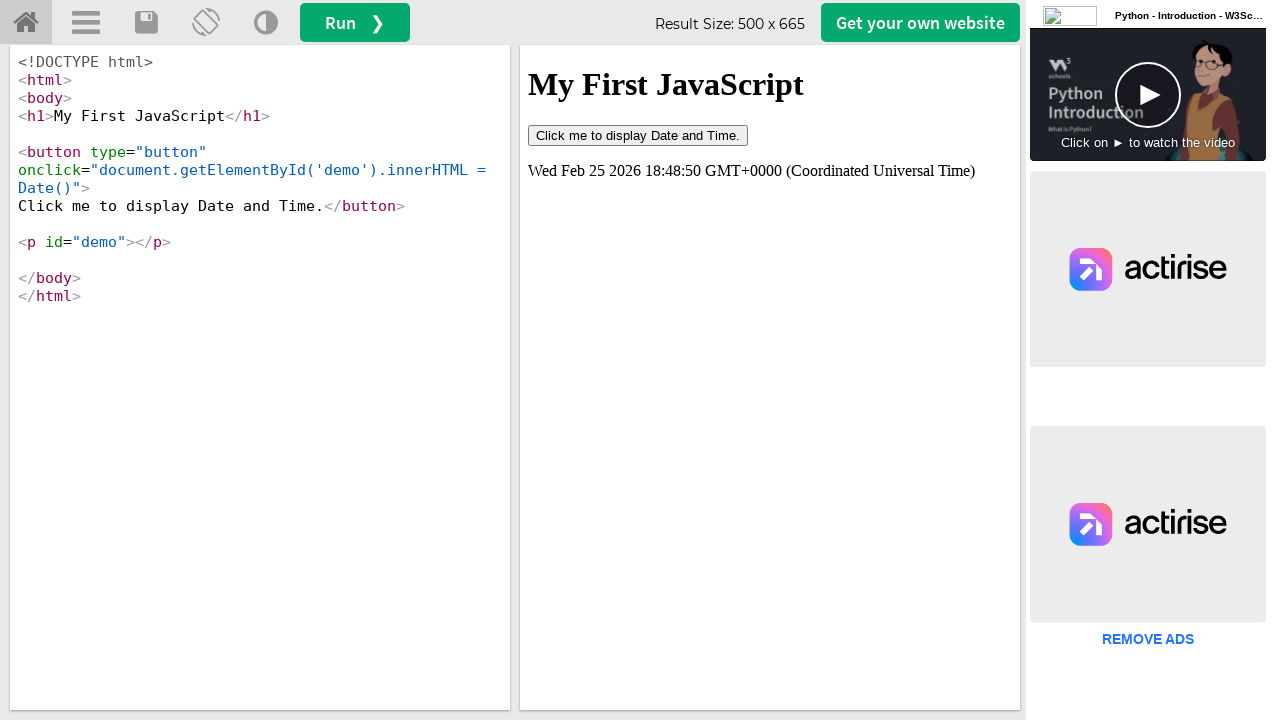

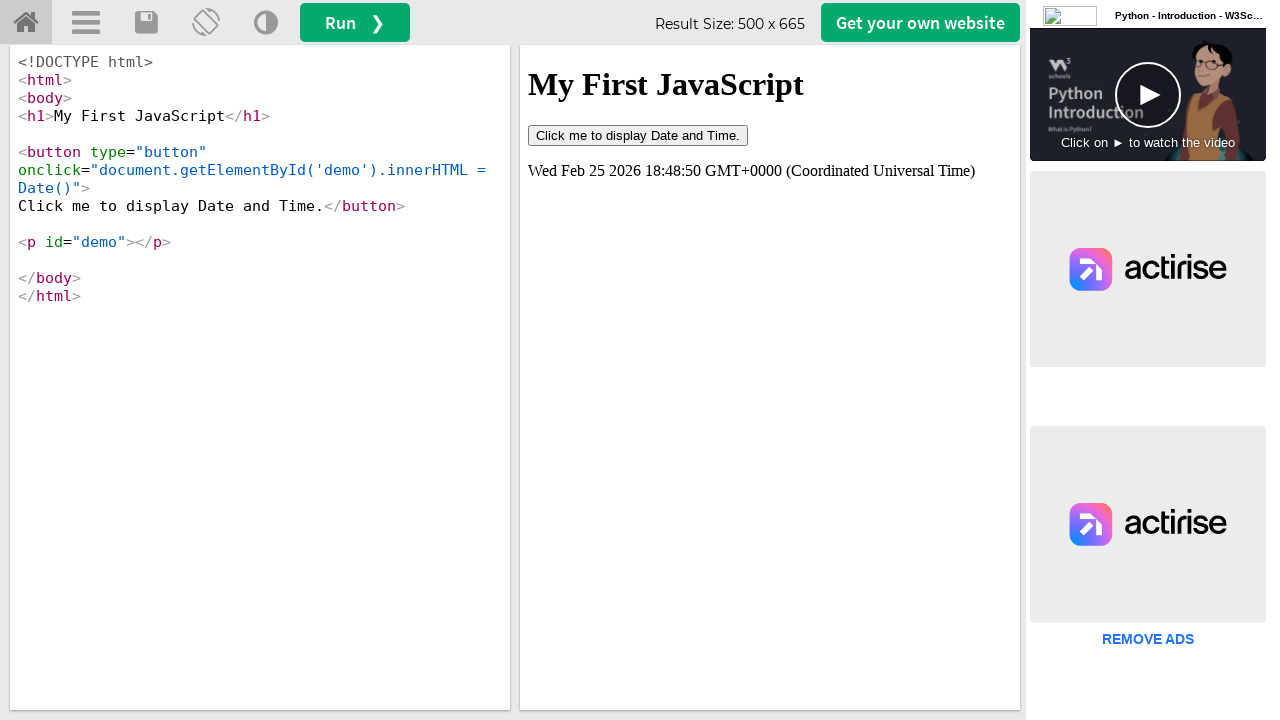